Navigates to the OrangeHRM demo login page and waits for it to load

Starting URL: https://opensource-demo.orangehrmlive.com/web/index.php/auth/login

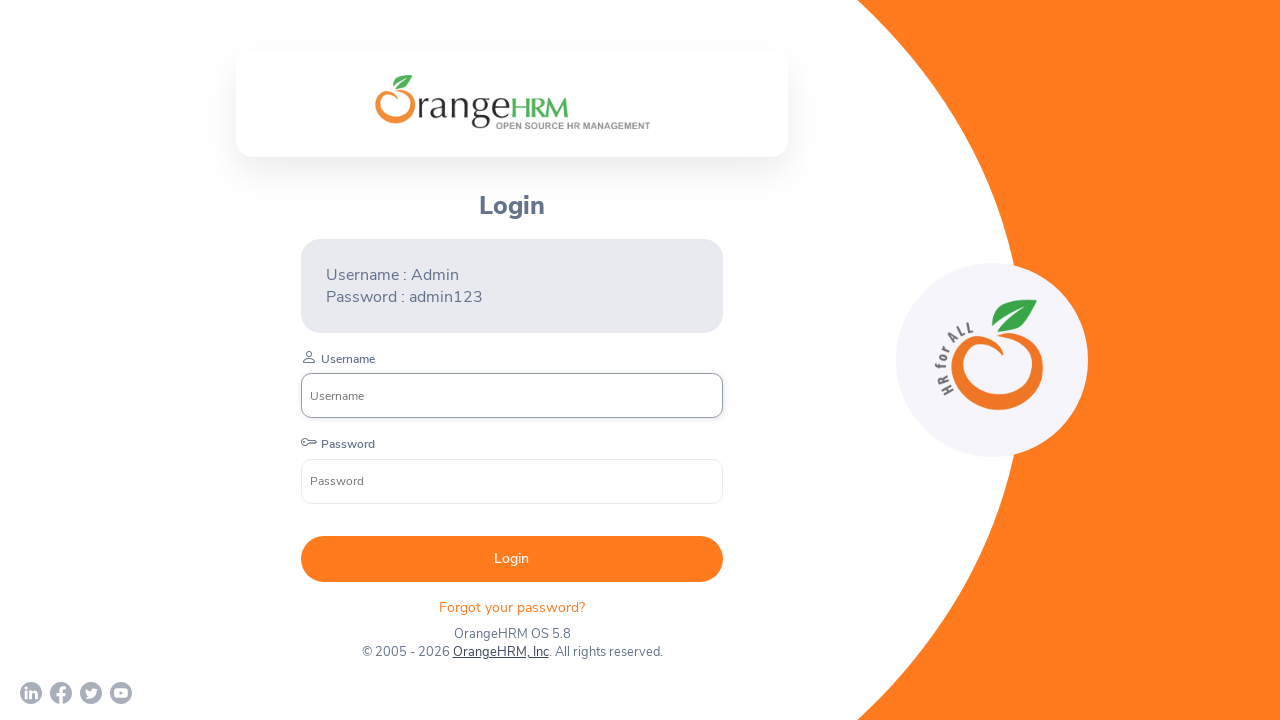

Waited for OrangeHRM login page DOM to load
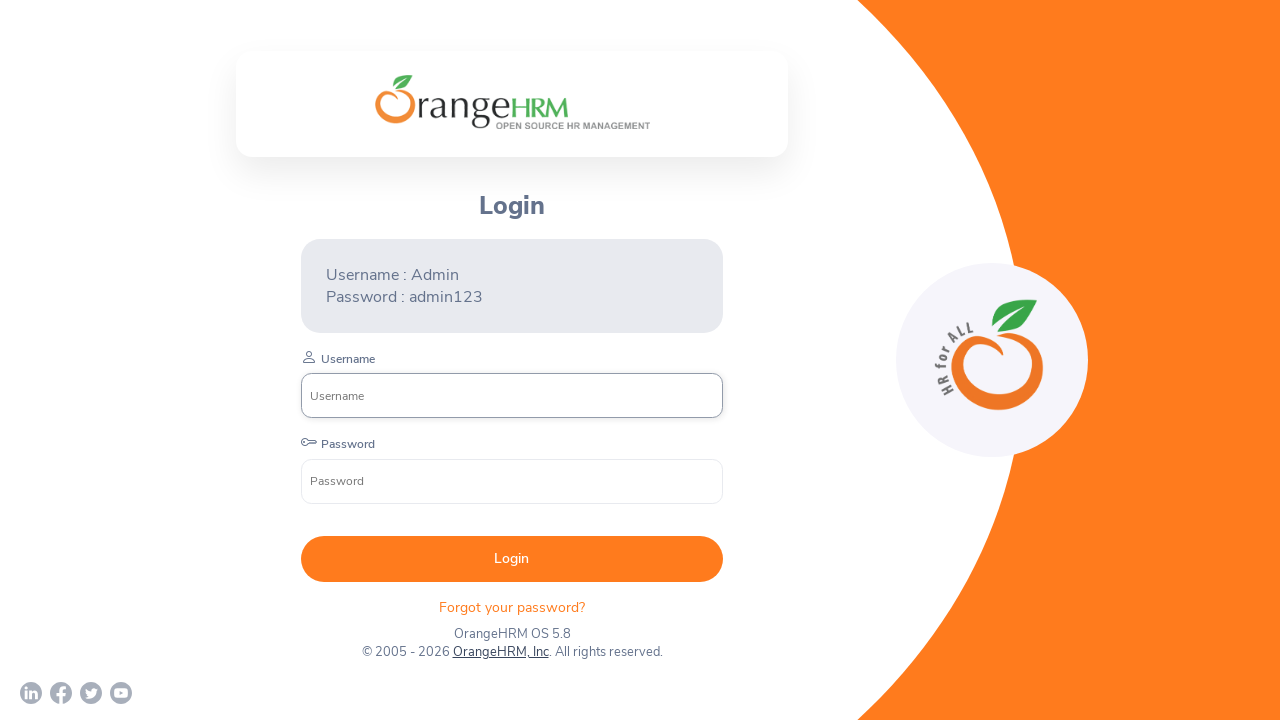

Login form username field appeared on page
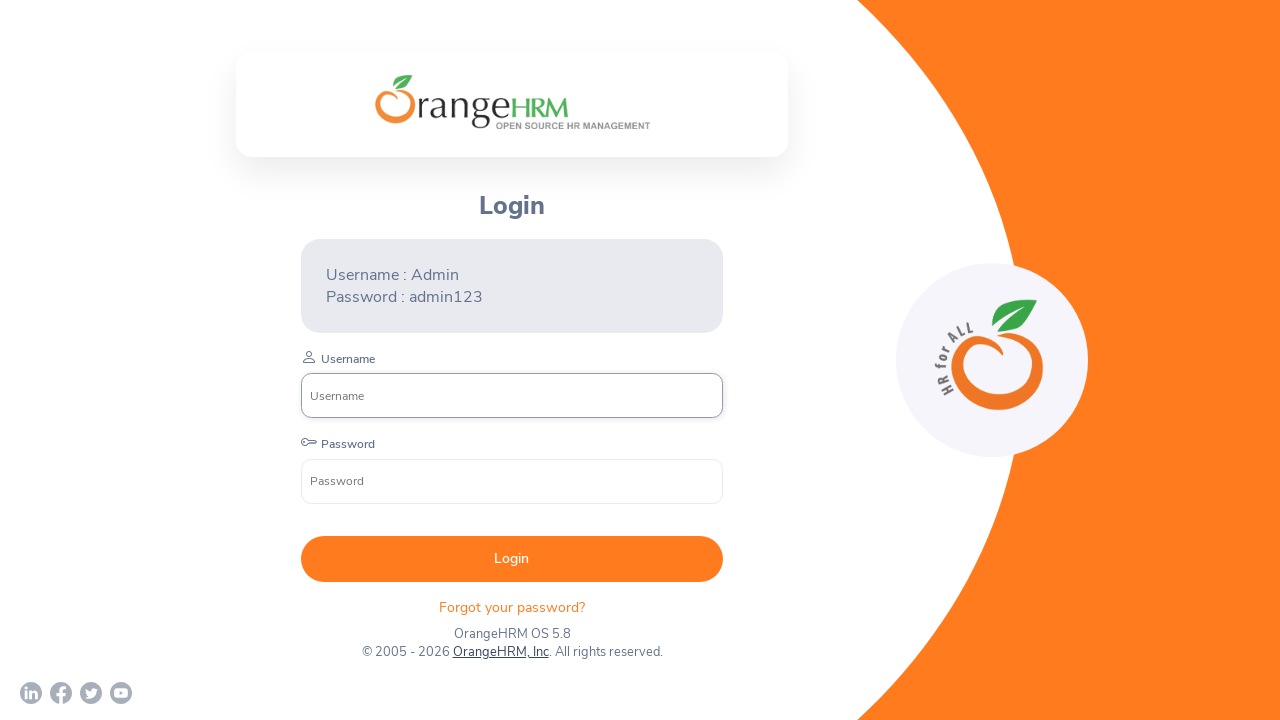

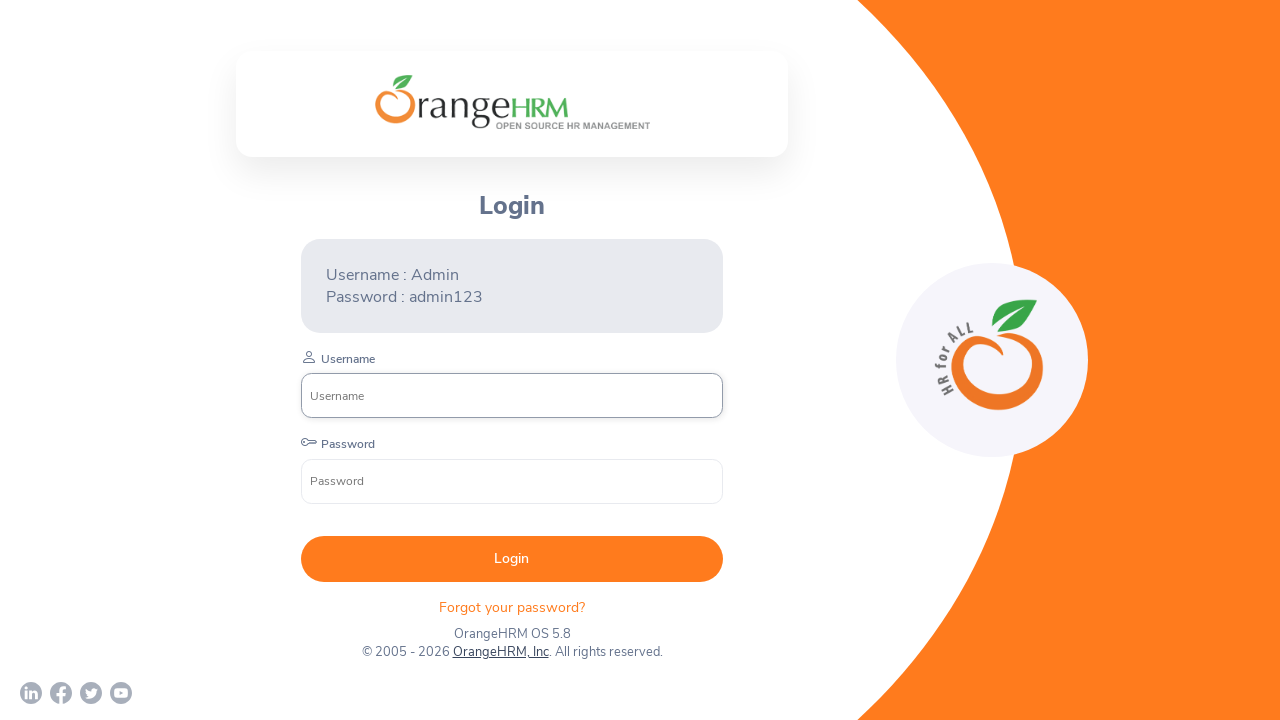